Tests that clicking the Email column header sorts the text column in ascending order

Starting URL: http://the-internet.herokuapp.com/tables

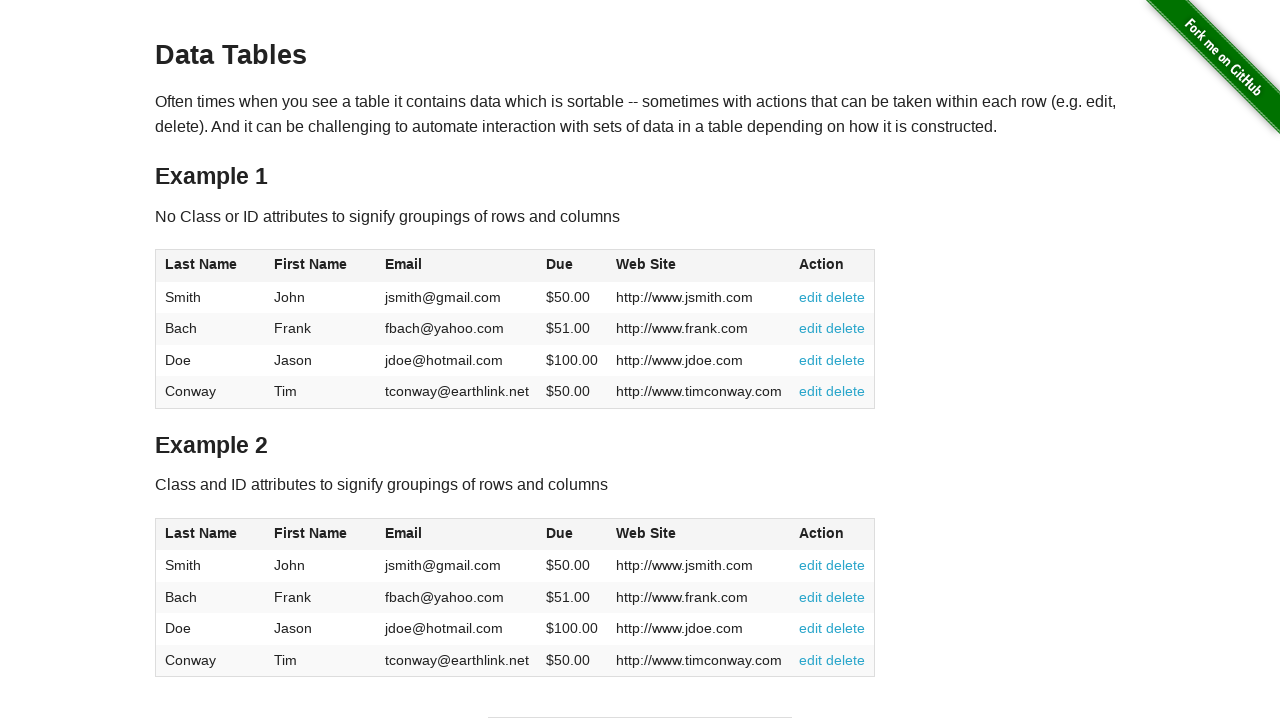

Clicked Email column header to sort in ascending order at (457, 266) on #table1 thead tr th:nth-of-type(3)
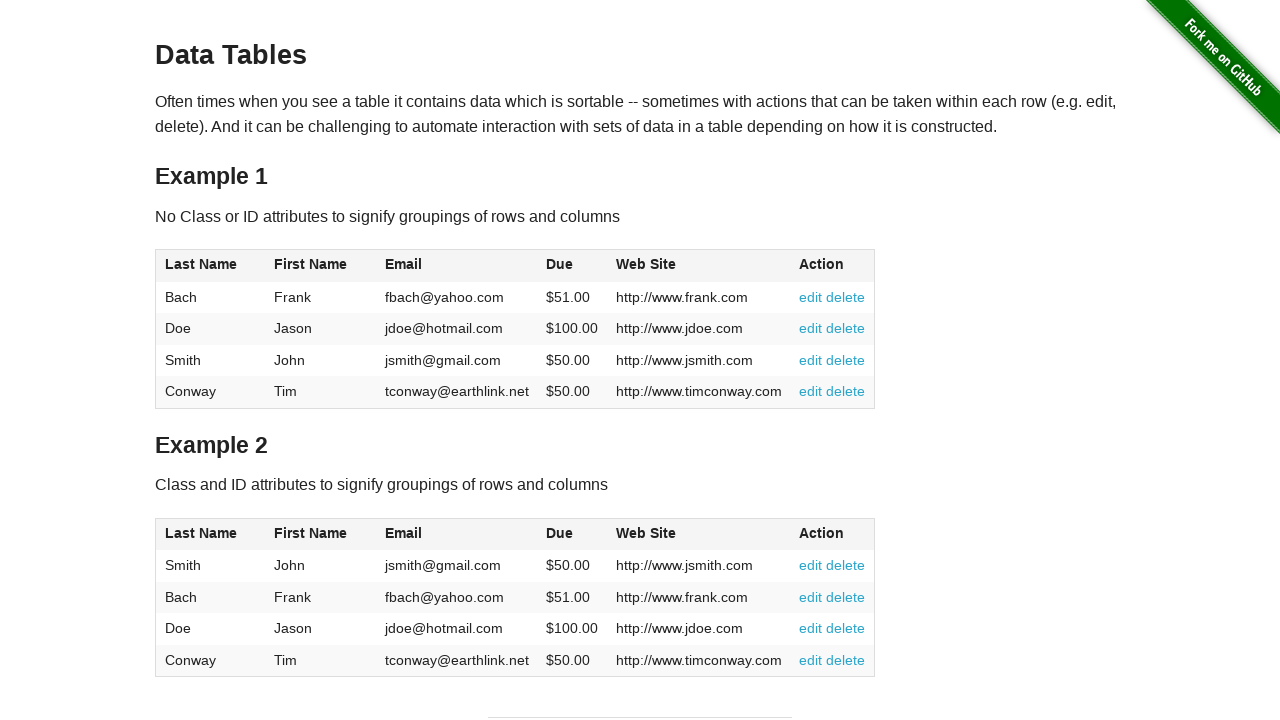

Table data loaded after sorting
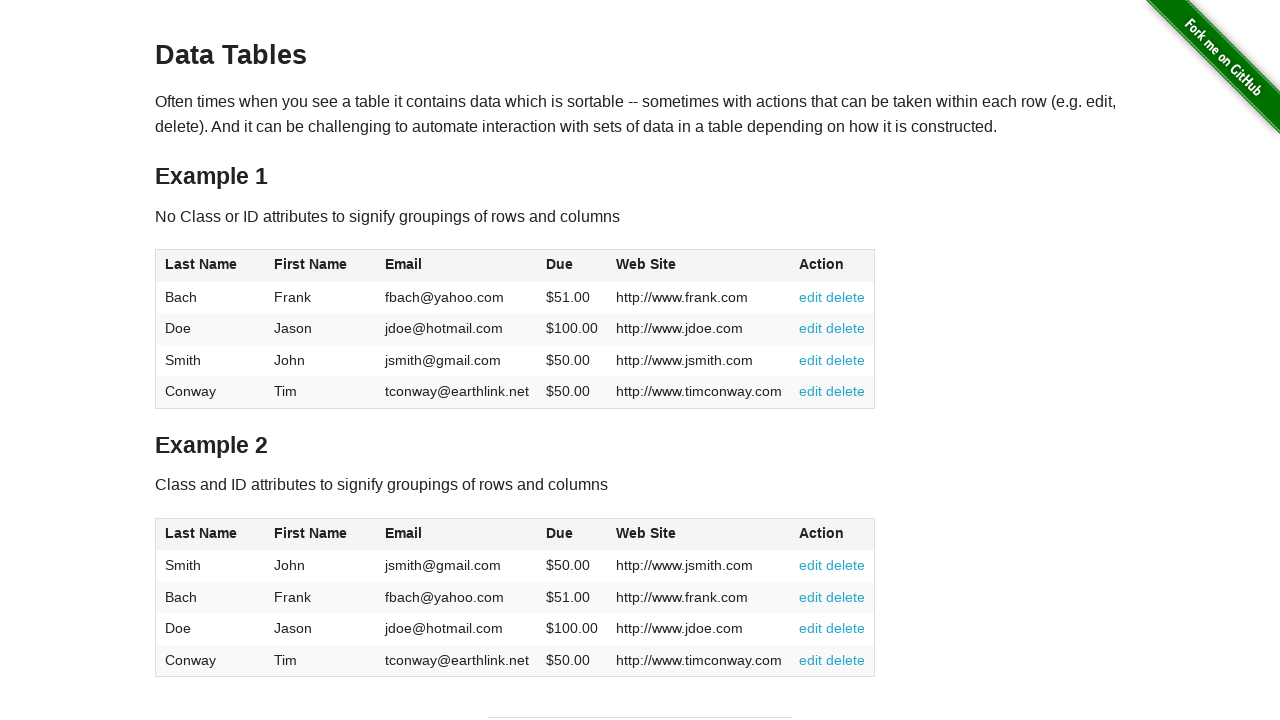

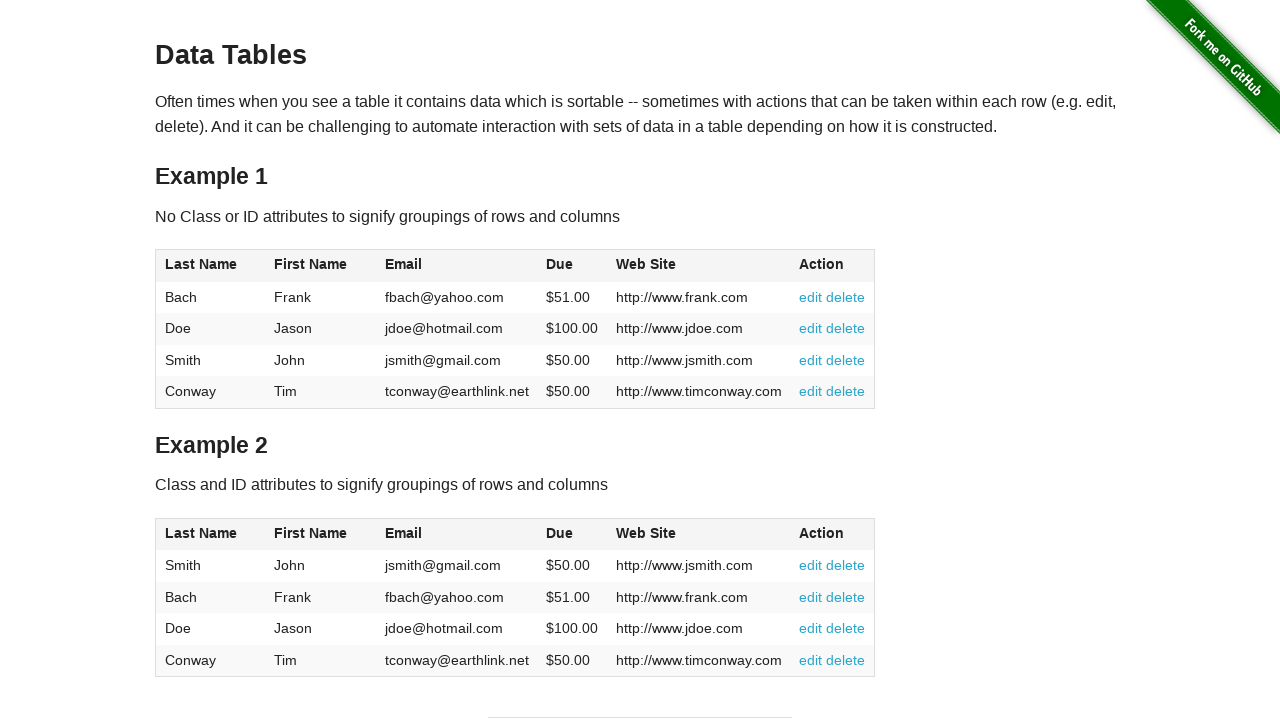